Selects Option3 from the dropdown menu

Starting URL: https://rahulshettyacademy.com/AutomationPractice/

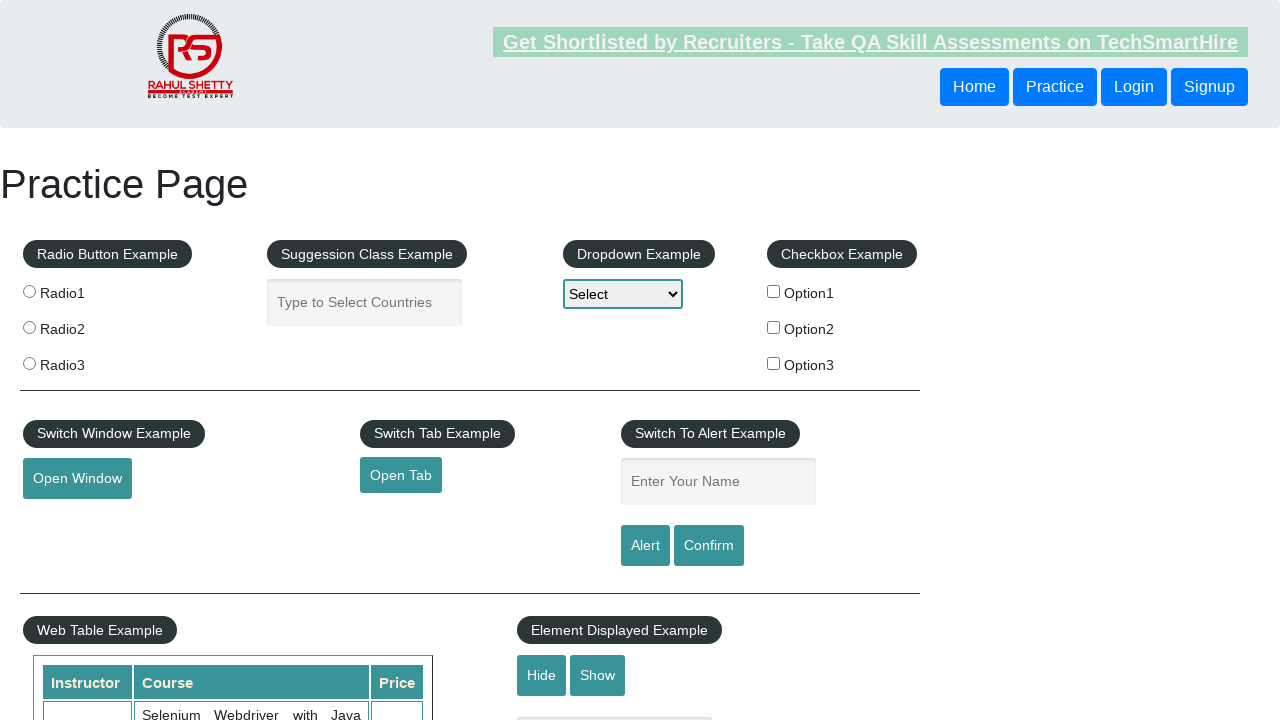

Navigated to Rahul Shetty Academy Automation Practice page
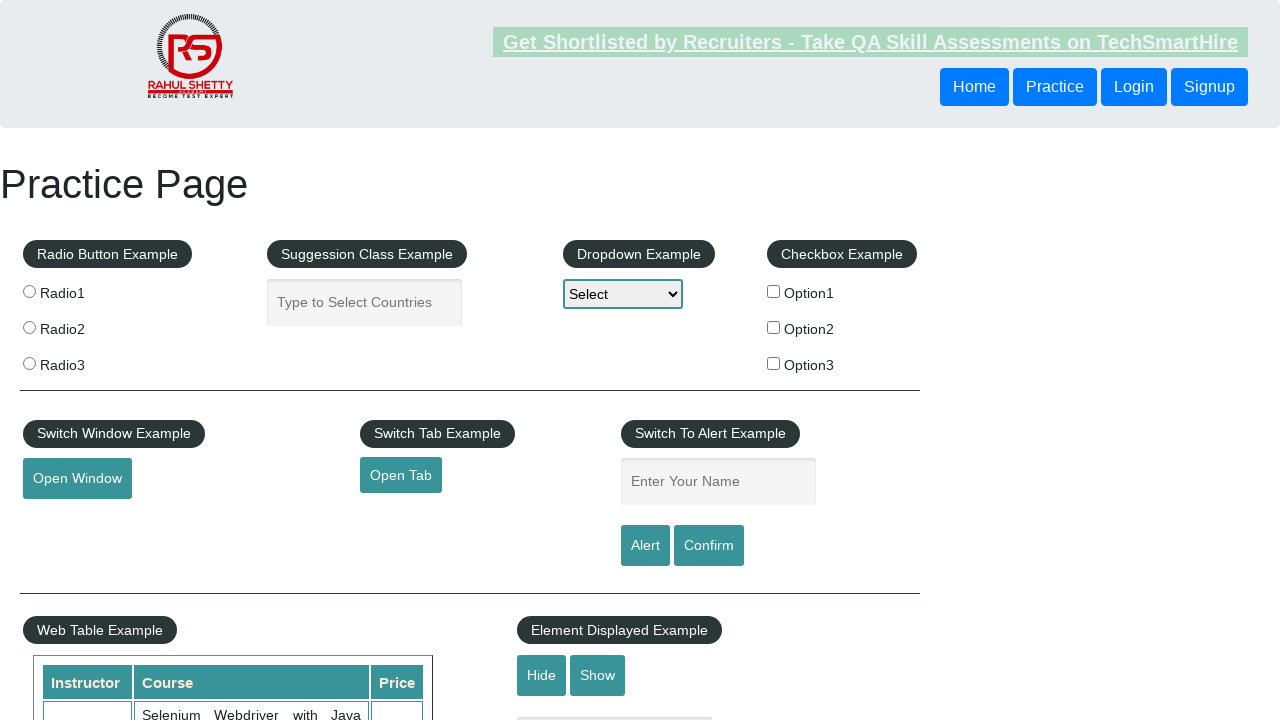

Selected Option3 from the dropdown menu on #dropdown-class-example
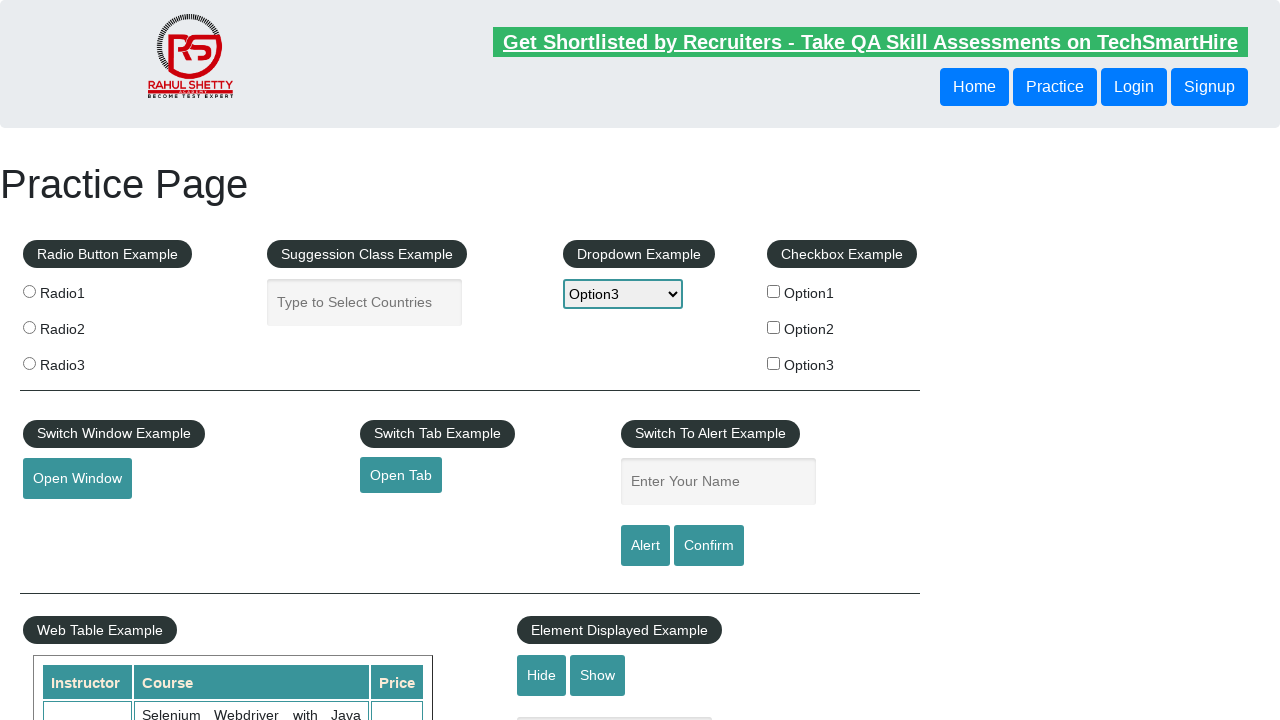

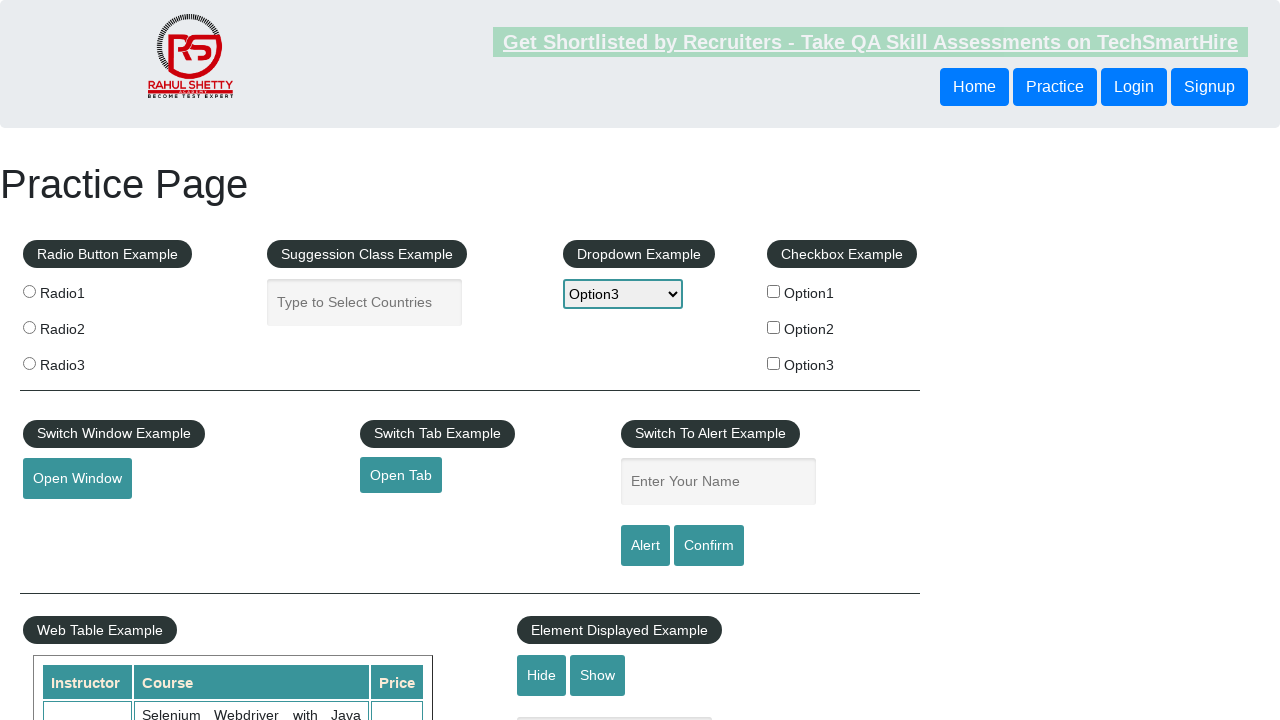